Tests a shopping cart functionality by navigating to a product page, adding multiple products to cart with different quantities, and verifying the total price calculation is correct.

Starting URL: https://material.playwrightvn.com/

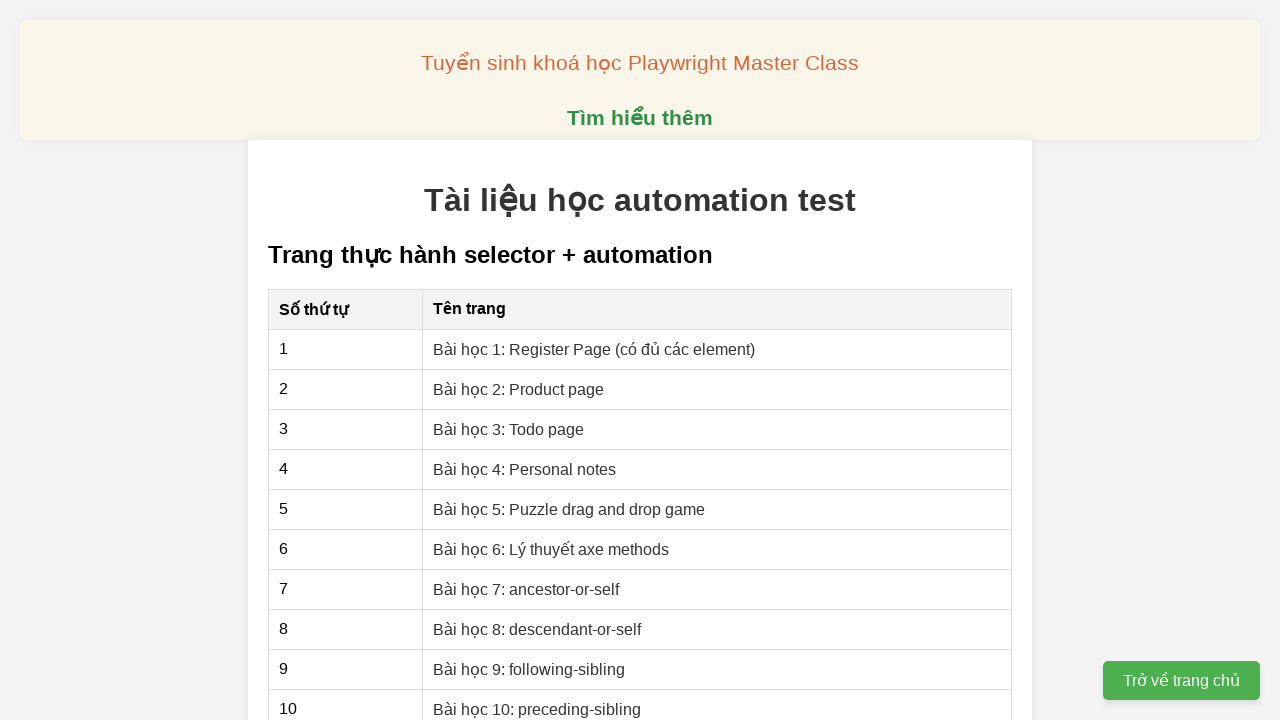

Clicked on Product page link at (519, 389) on xpath=//a[contains(text(),'Product page')]
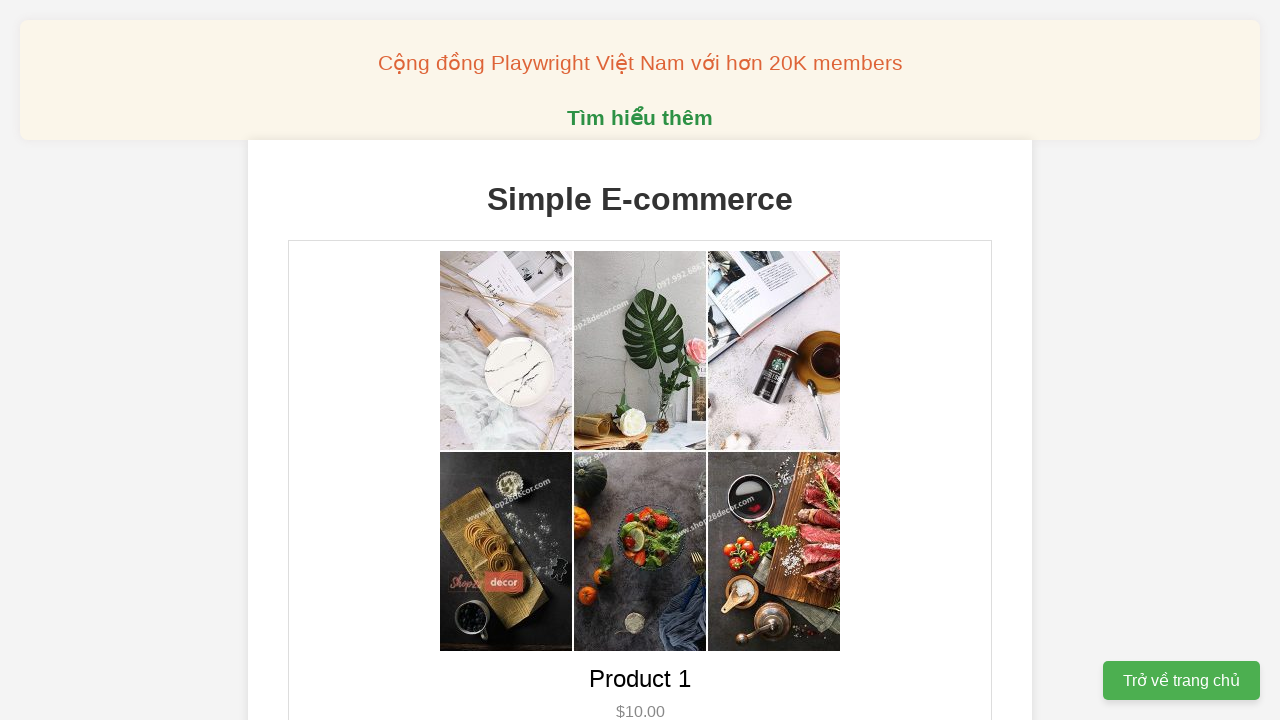

Product page loaded successfully
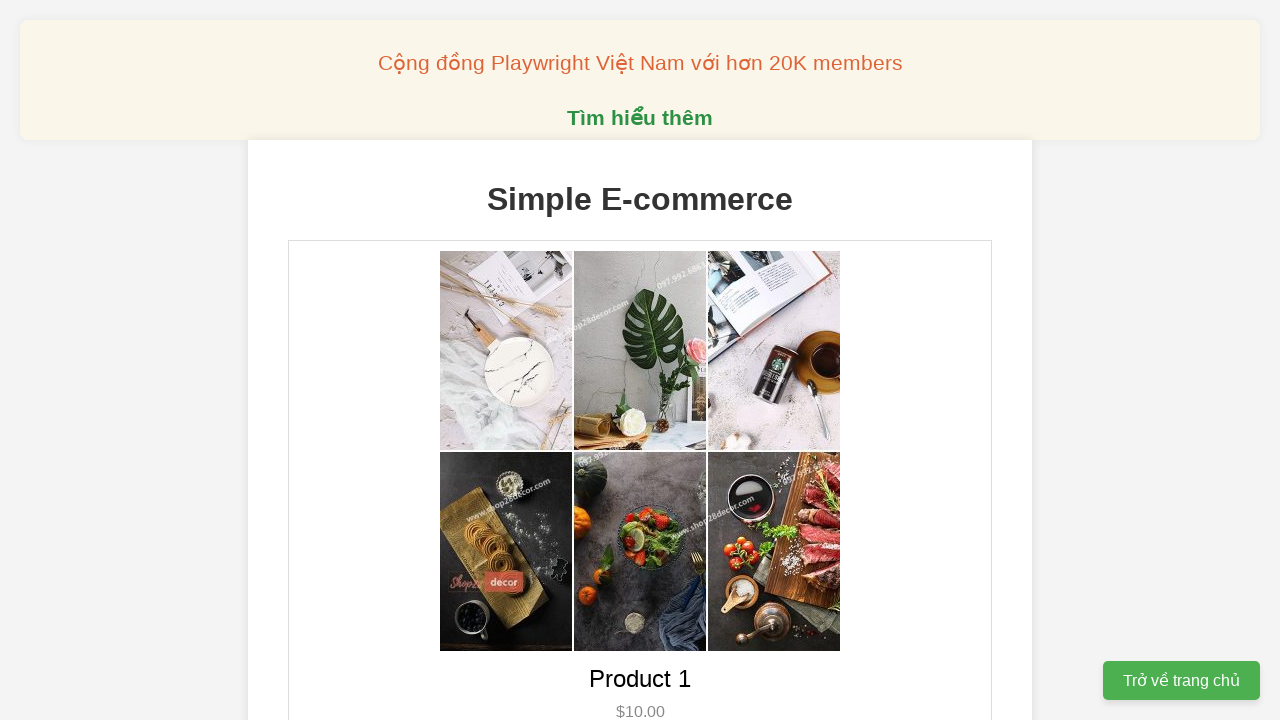

Clicked add to cart button for Product 1 (1st time) at (640, 360) on //div[text()='Product 1']/following-sibling::button
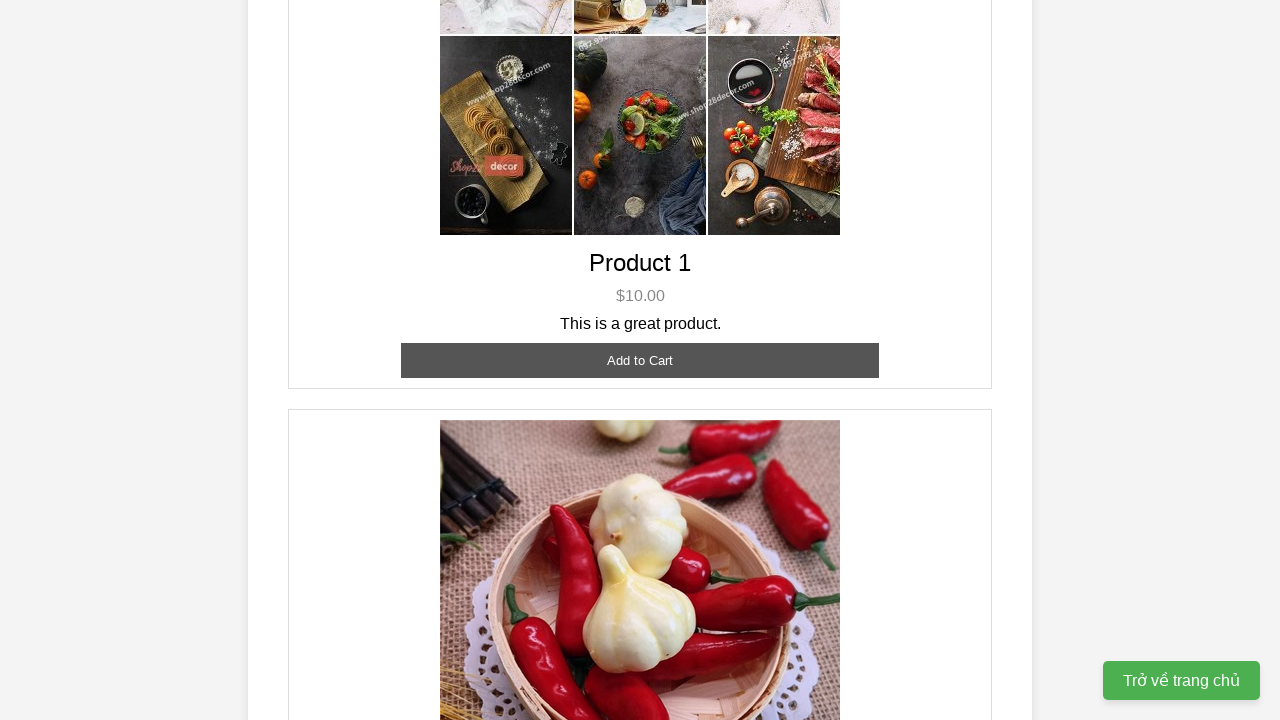

Product 1 appeared in cart
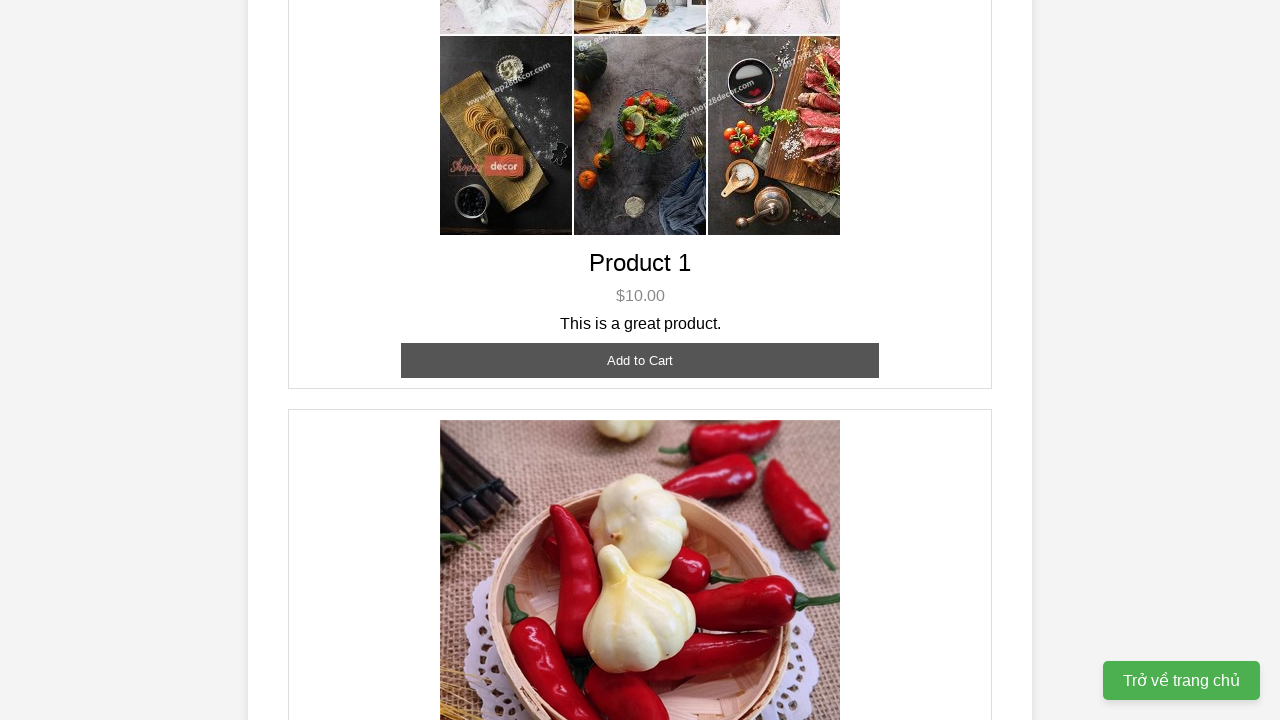

Clicked add to cart button for Product 1 (2nd time) - quantity now 2 at (640, 360) on //div[text()='Product 1']/following-sibling::button
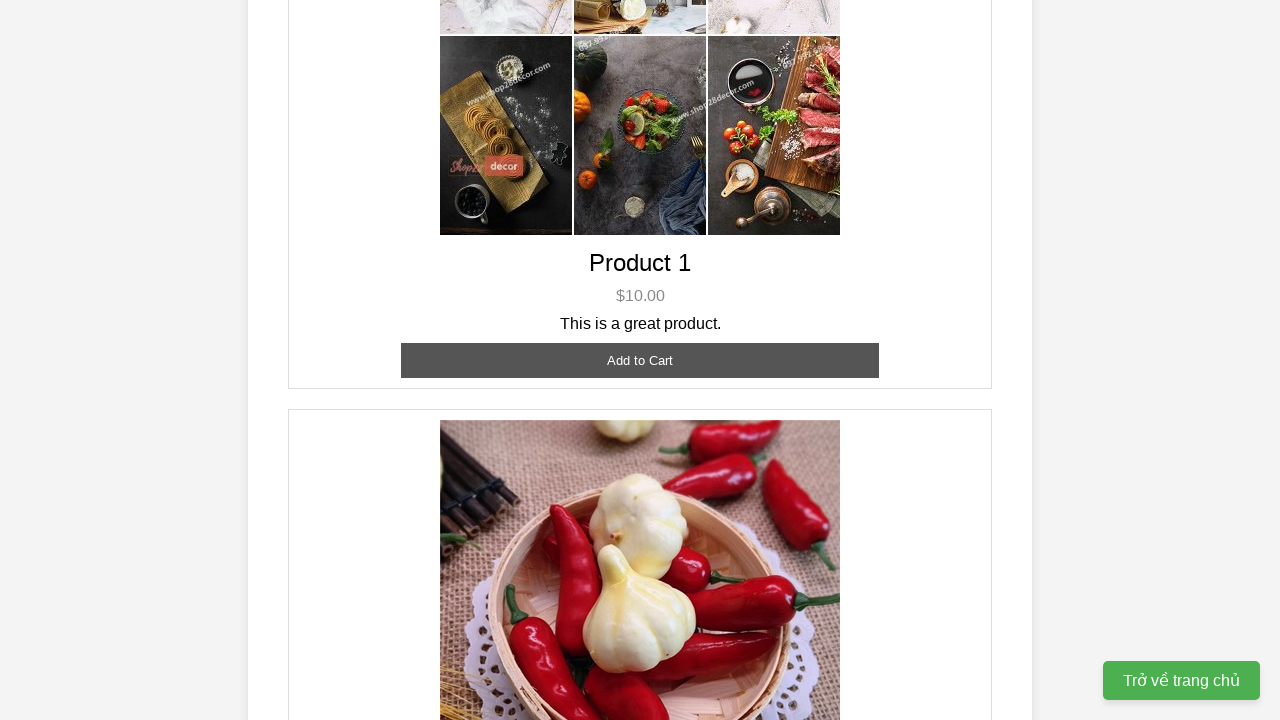

Clicked add to cart button for Product 2 (1st time) at (640, 360) on //div[text()='Product 2']/following-sibling::button
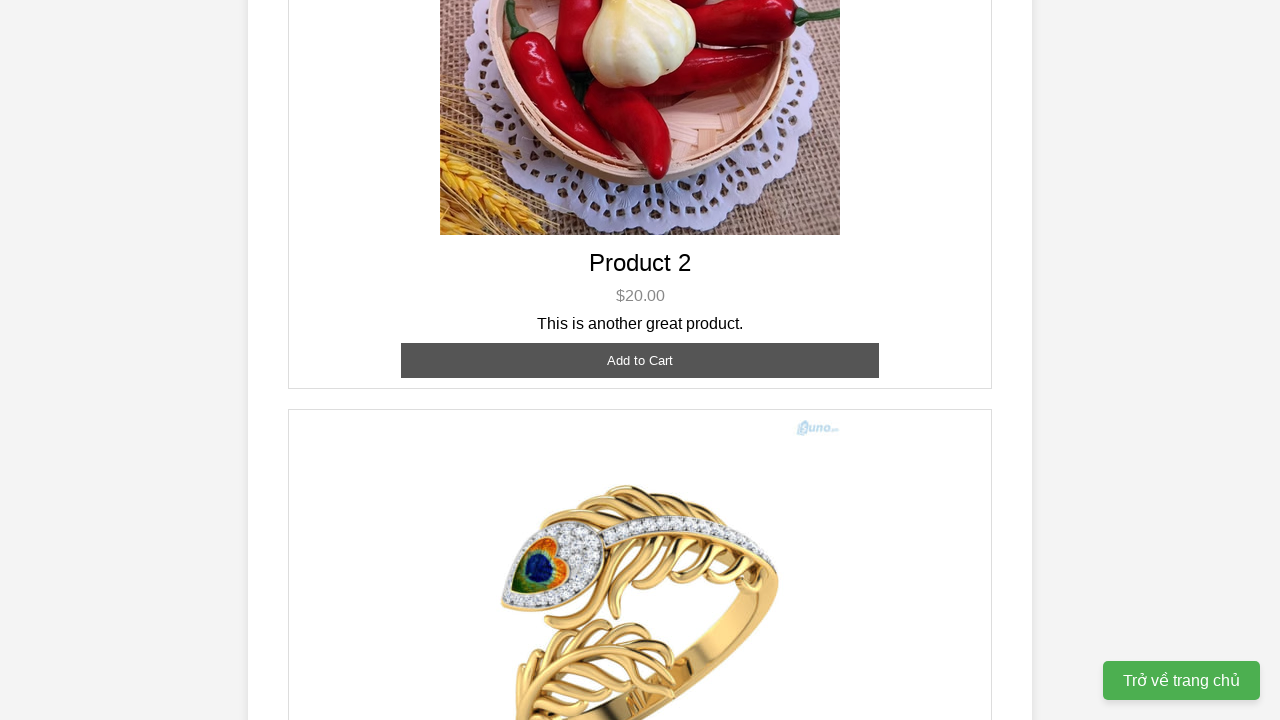

Product 2 appeared in cart
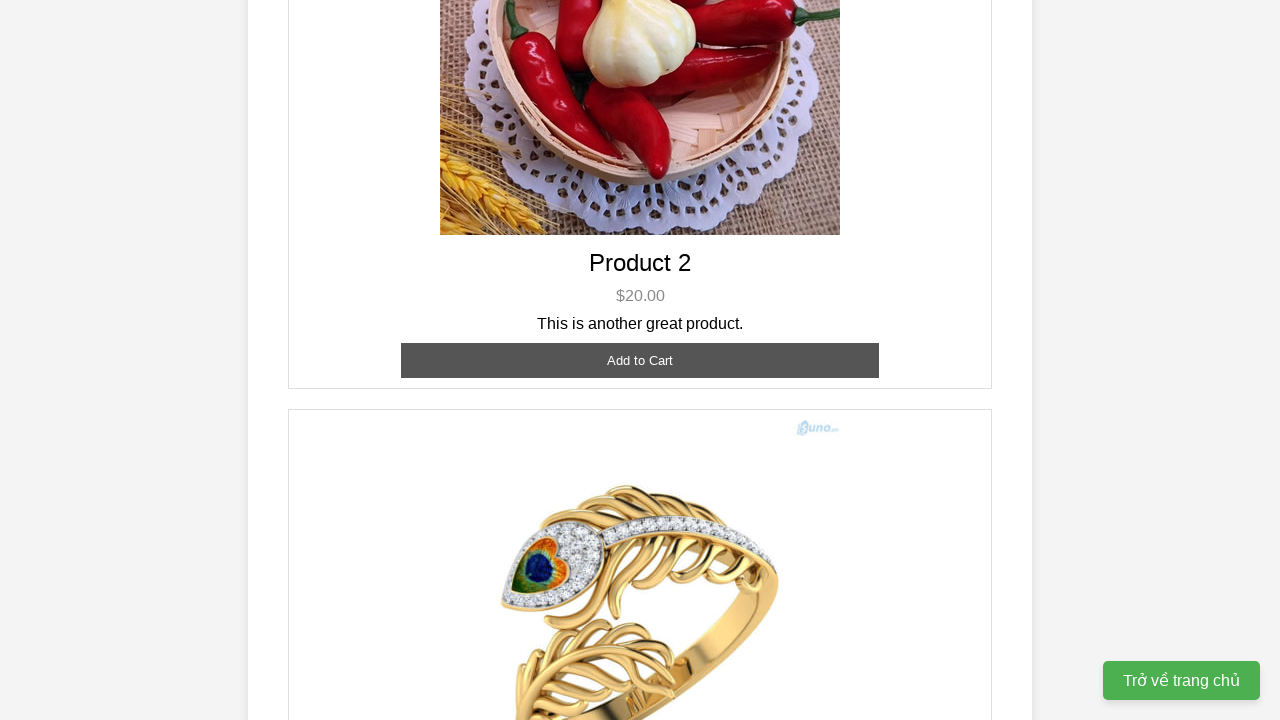

Clicked add to cart button for Product 2 (2nd time) - quantity now 2 at (640, 360) on //div[text()='Product 2']/following-sibling::button
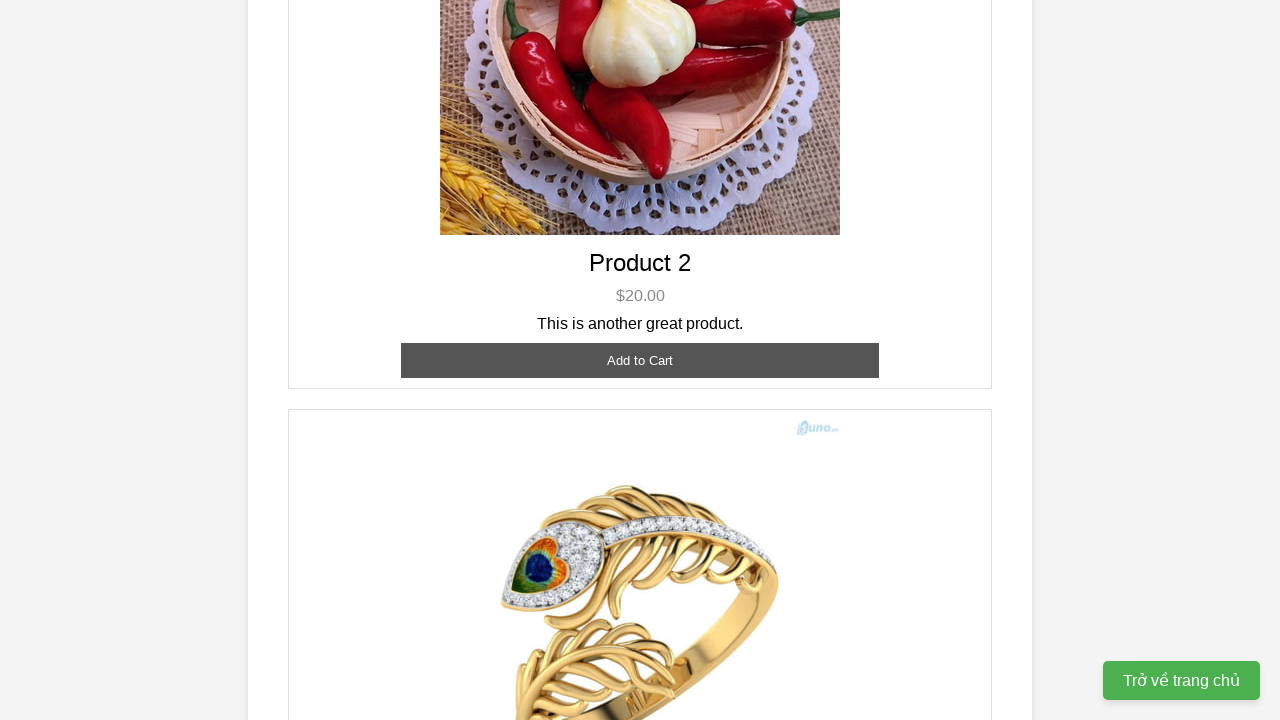

Clicked add to cart button for Product 3 (1st time) at (640, 388) on //div[text()='Product 3']/following-sibling::button
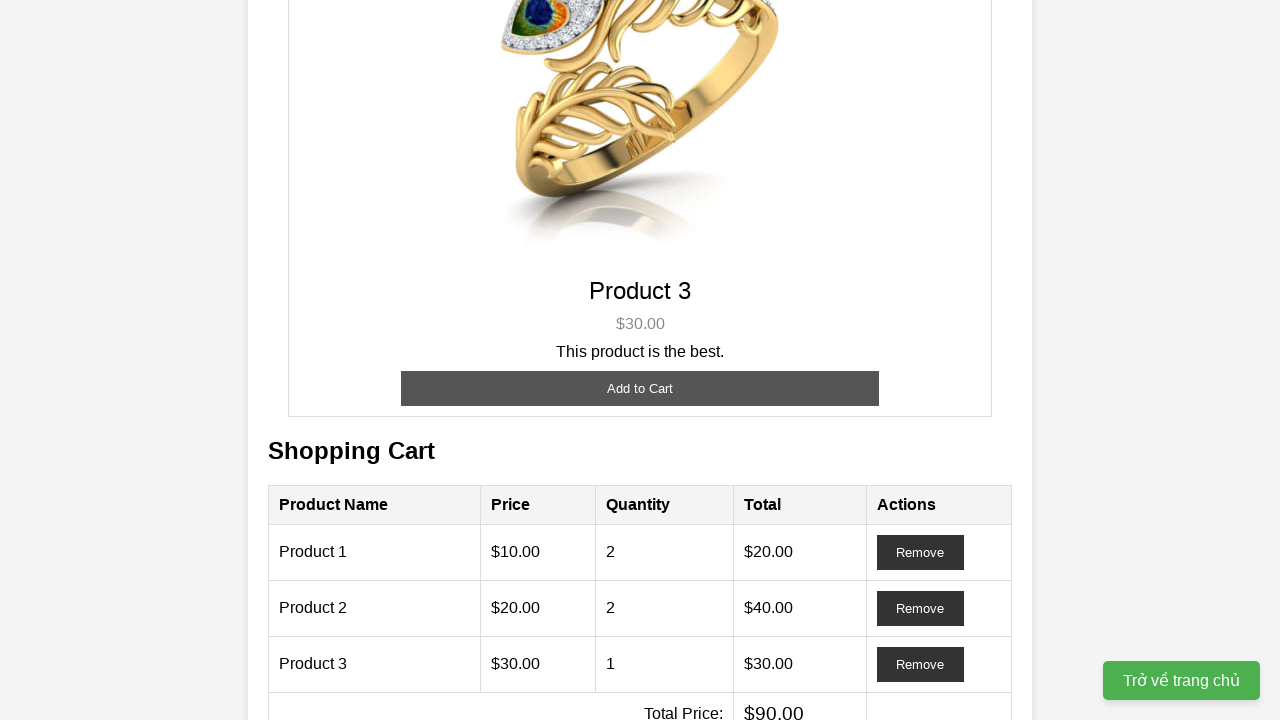

Product 3 appeared in cart
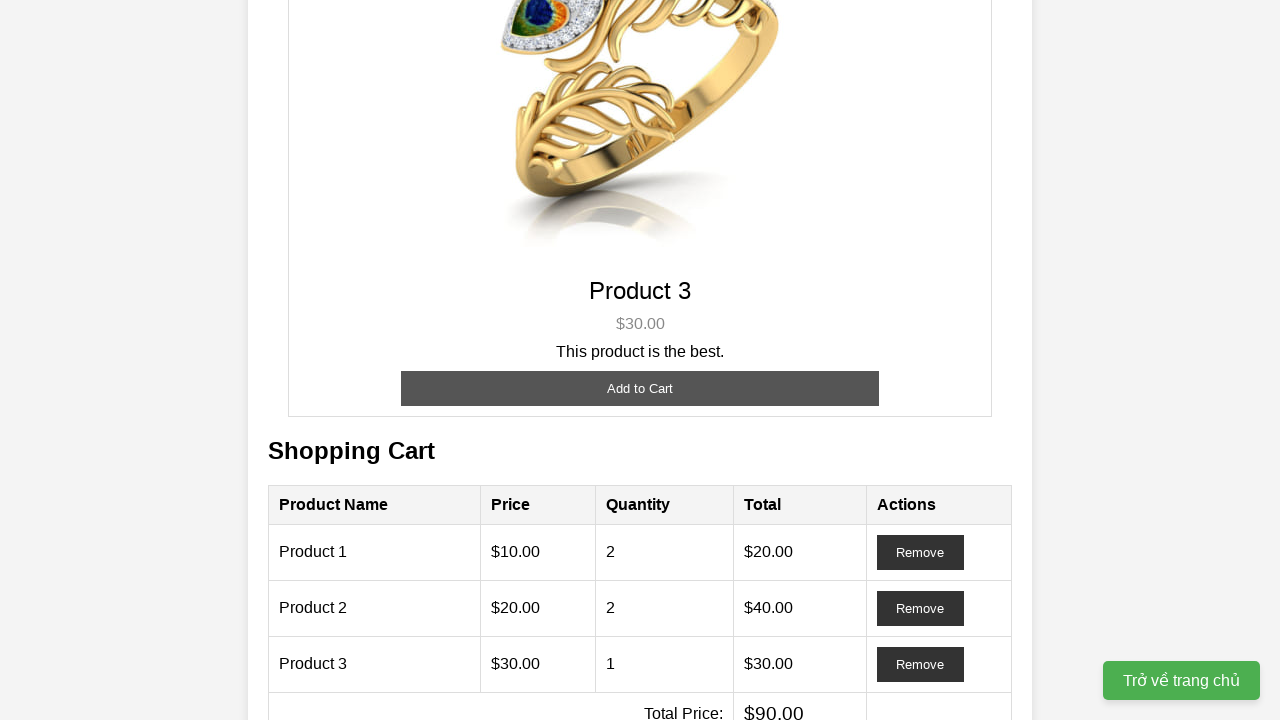

Clicked add to cart button for Product 3 (2nd time) - quantity now 2 at (640, 388) on //div[text()='Product 3']/following-sibling::button
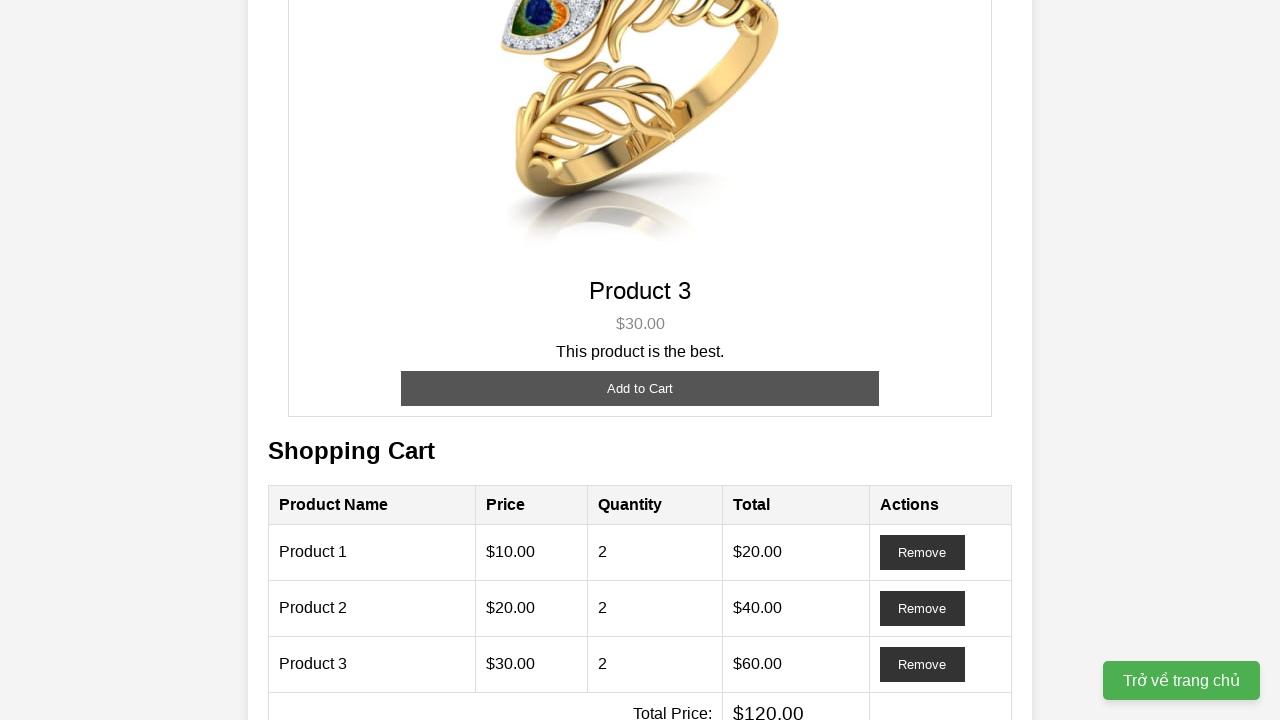

Clicked add to cart button for Product 3 (3rd time) - quantity now 3 at (640, 388) on //div[text()='Product 3']/following-sibling::button
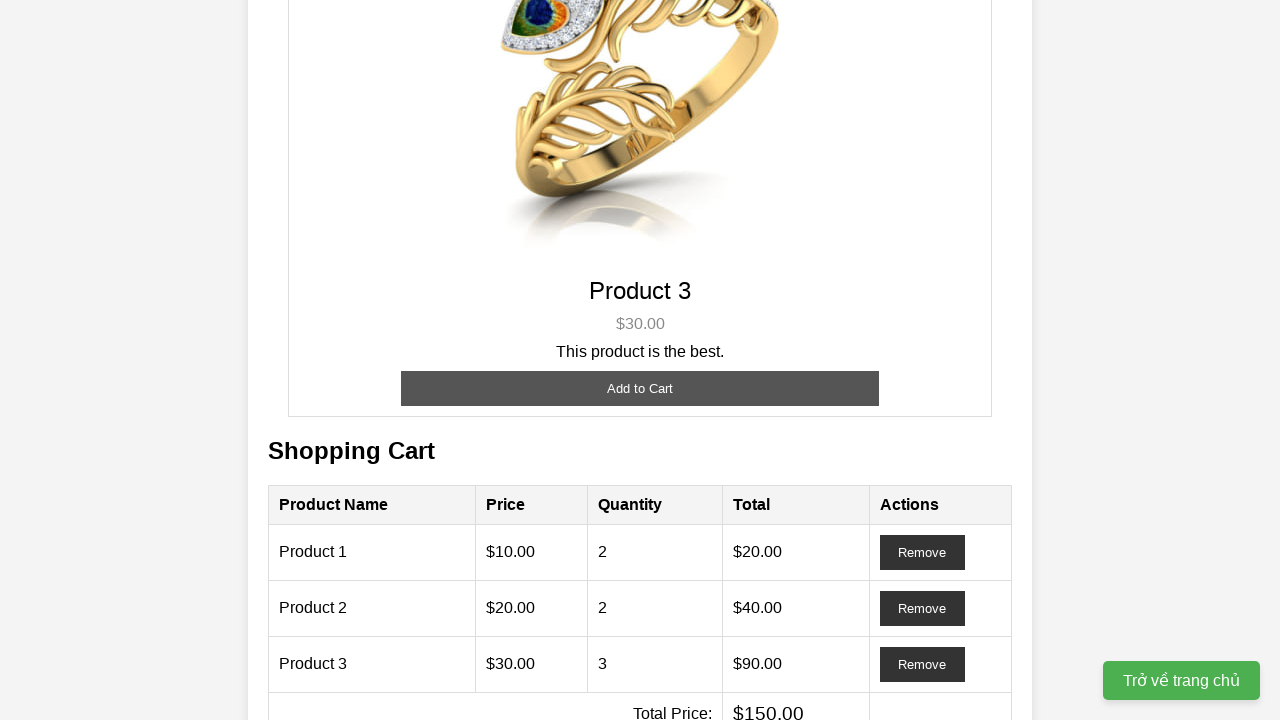

Total price displayed - cart contains Product 1 (qty 2), Product 2 (qty 2), Product 3 (qty 3)
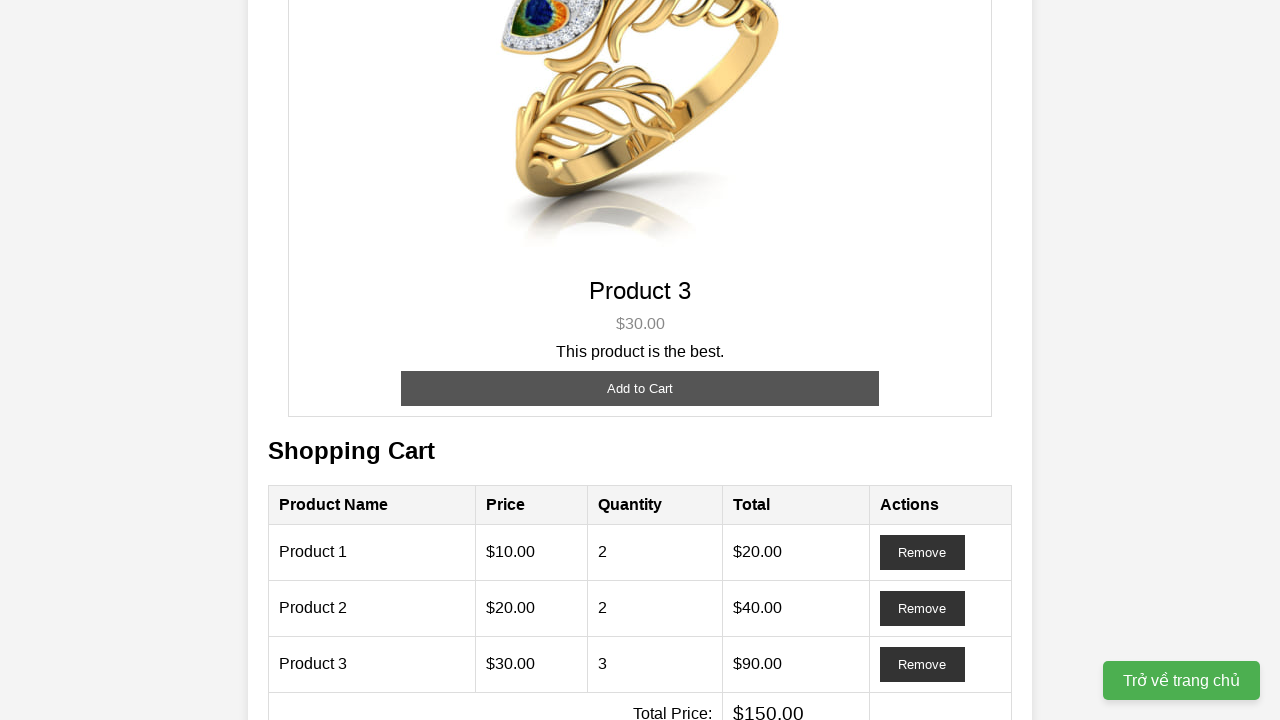

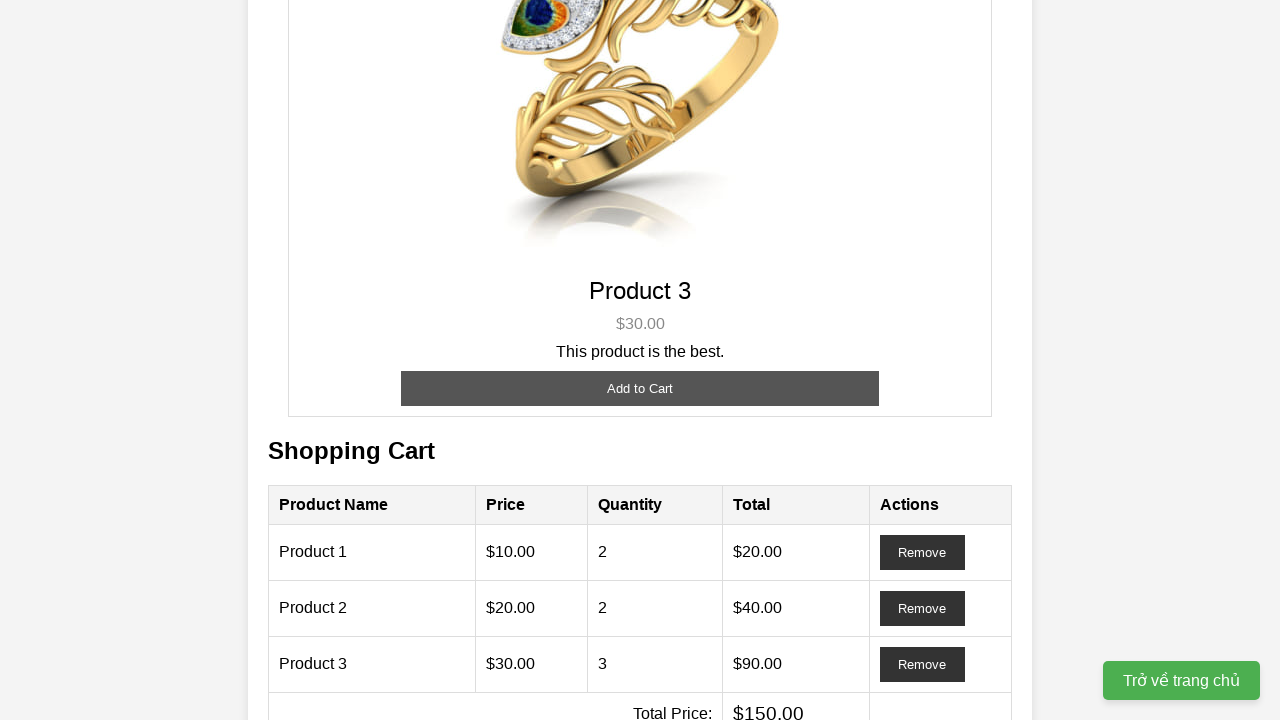